Tests a collectible minting form by clicking "I want this" button, filling out name, lastname, address fields, selecting from a dropdown, entering an email, and clicking the Test button to submit the form.

Starting URL: https://mint.poap.studio/version-72bms/index-20/customdemoflow05

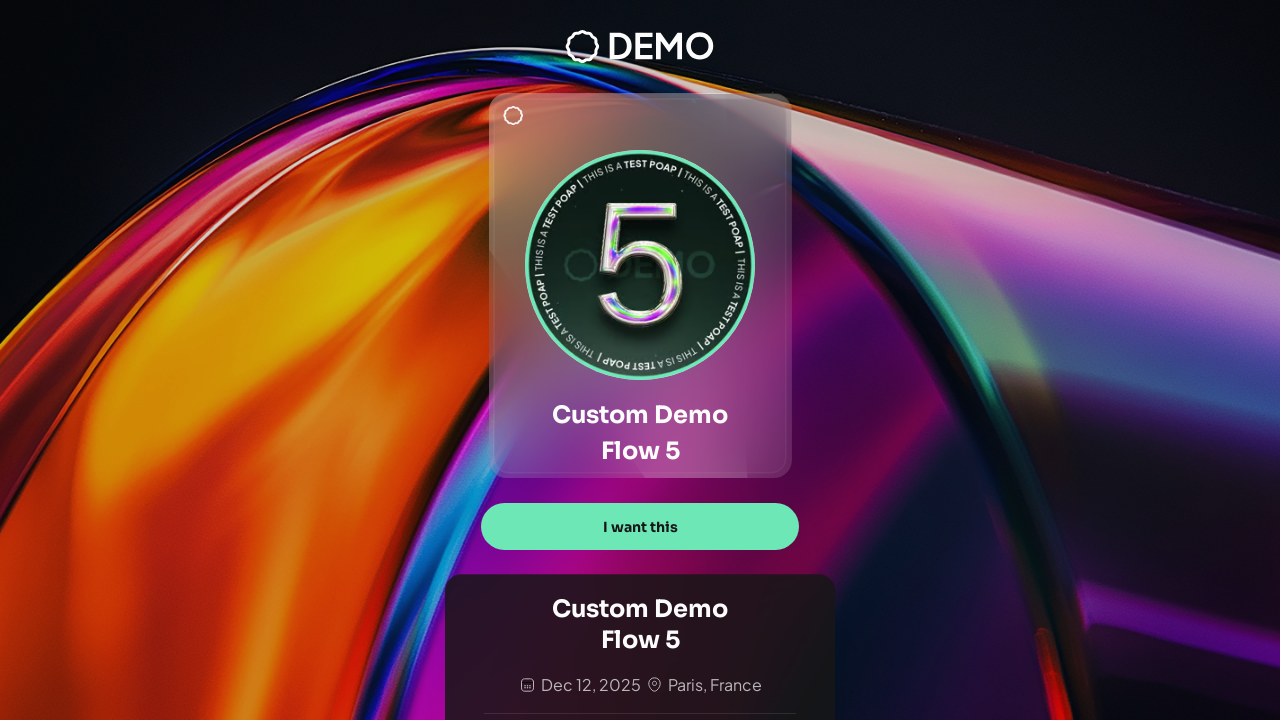

Waited for page to reach networkidle state
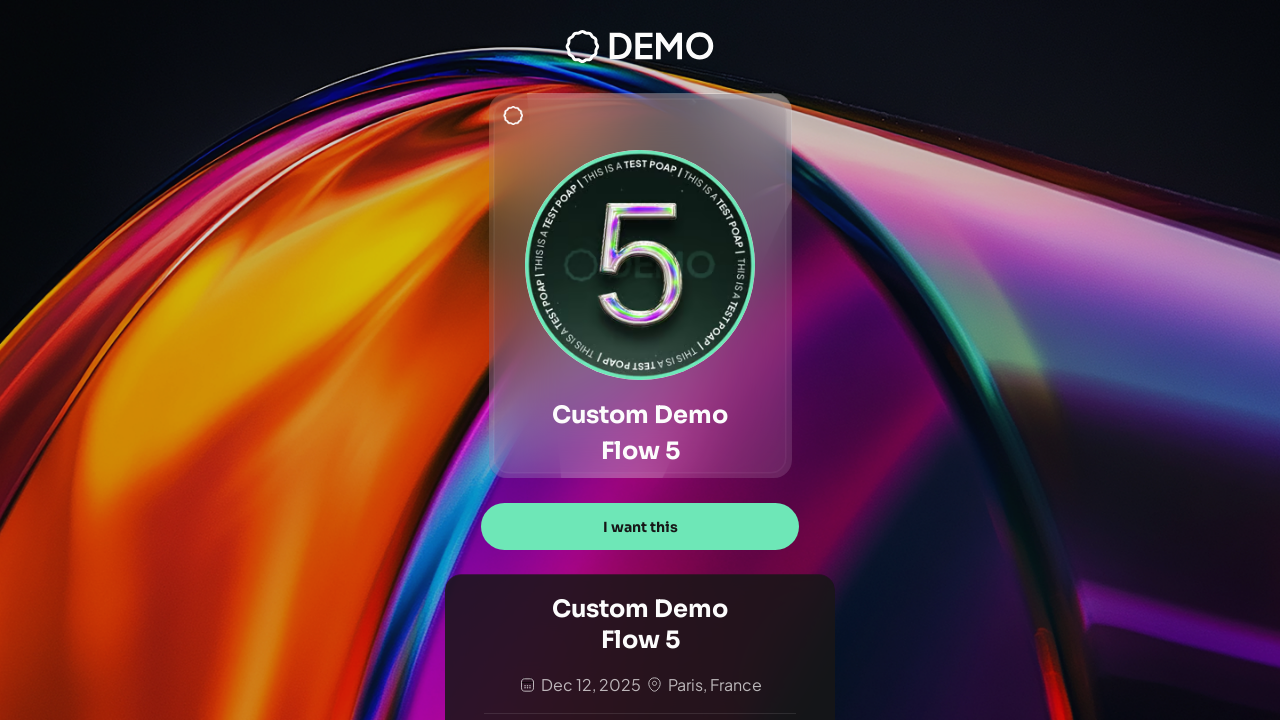

Waited 2 seconds for page initialization
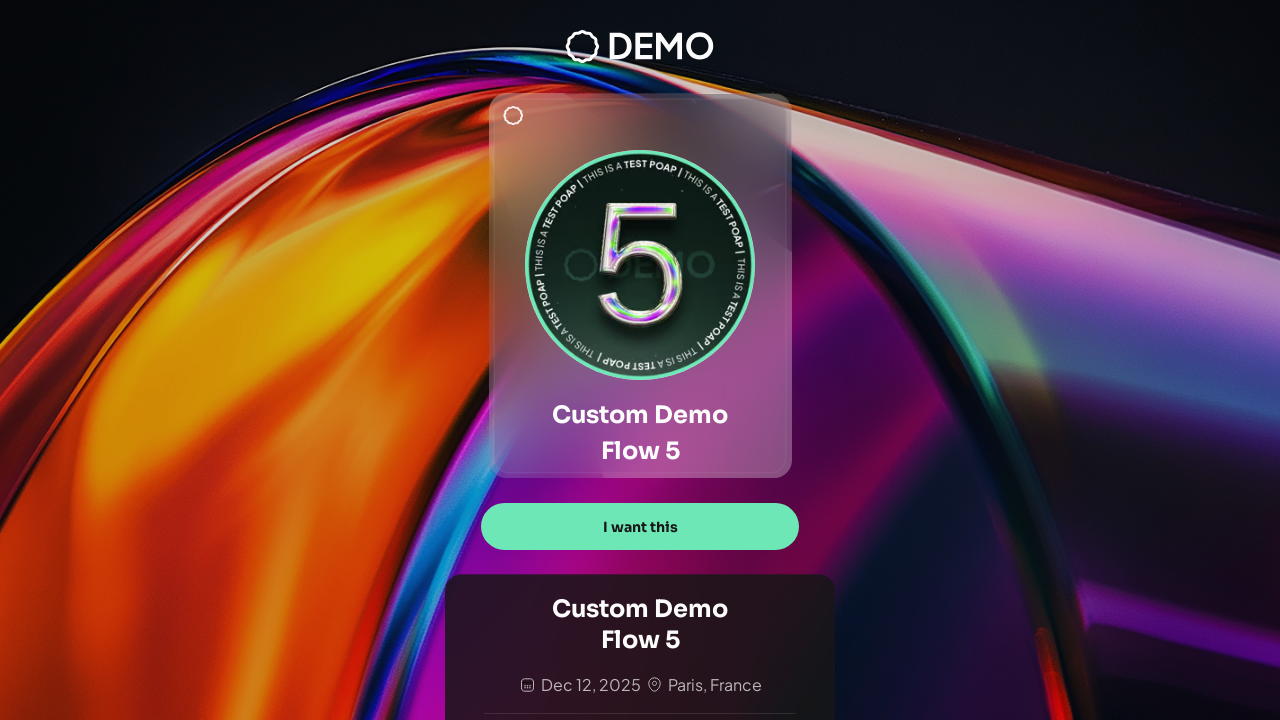

Clicked 'I want this' button to start collectible minting form at (640, 527) on text="I want this"
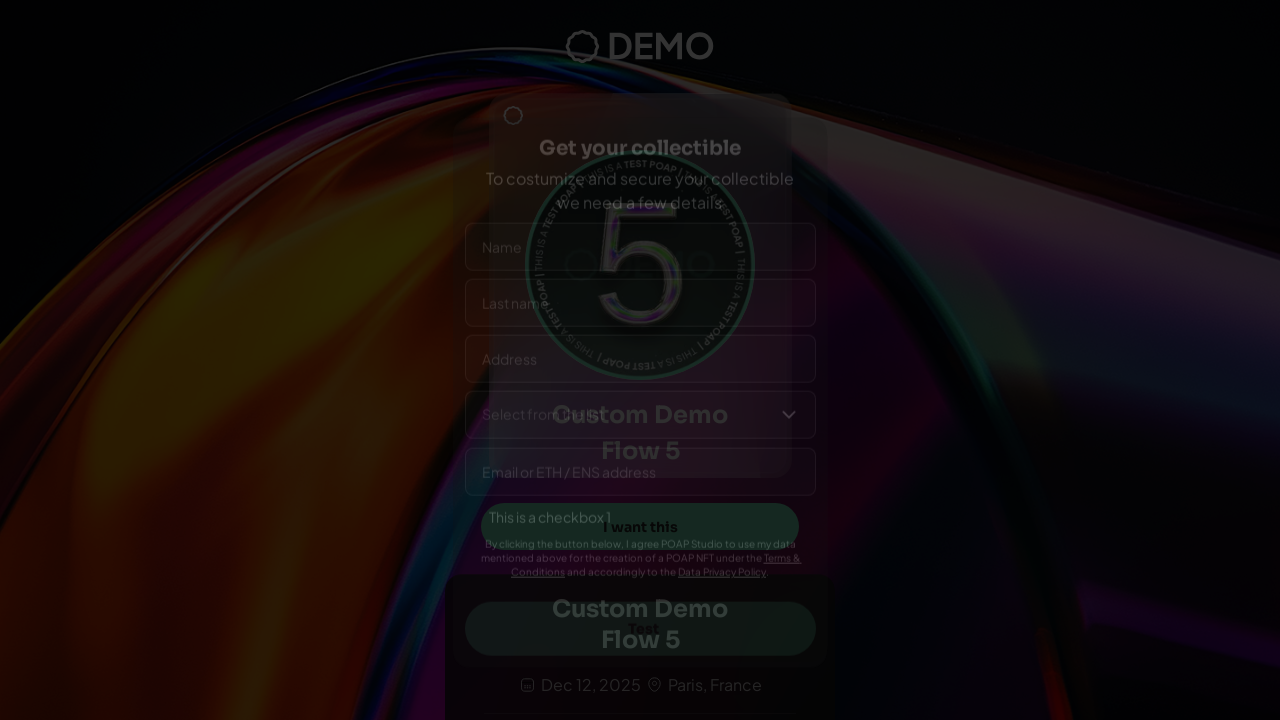

Waited 1.5 seconds for form to load
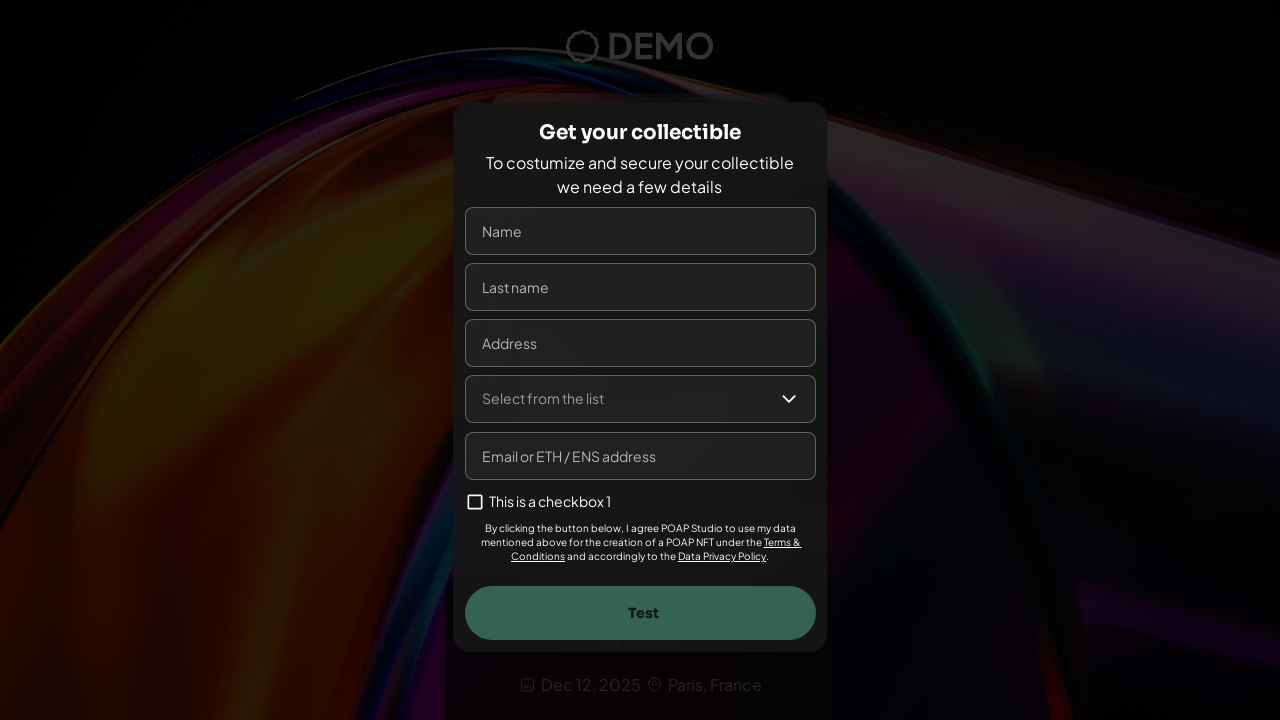

Filled name field with 'Juan Carlos' on input[name="name"], input[placeholder*="Name"], input[placeholder*="name"]
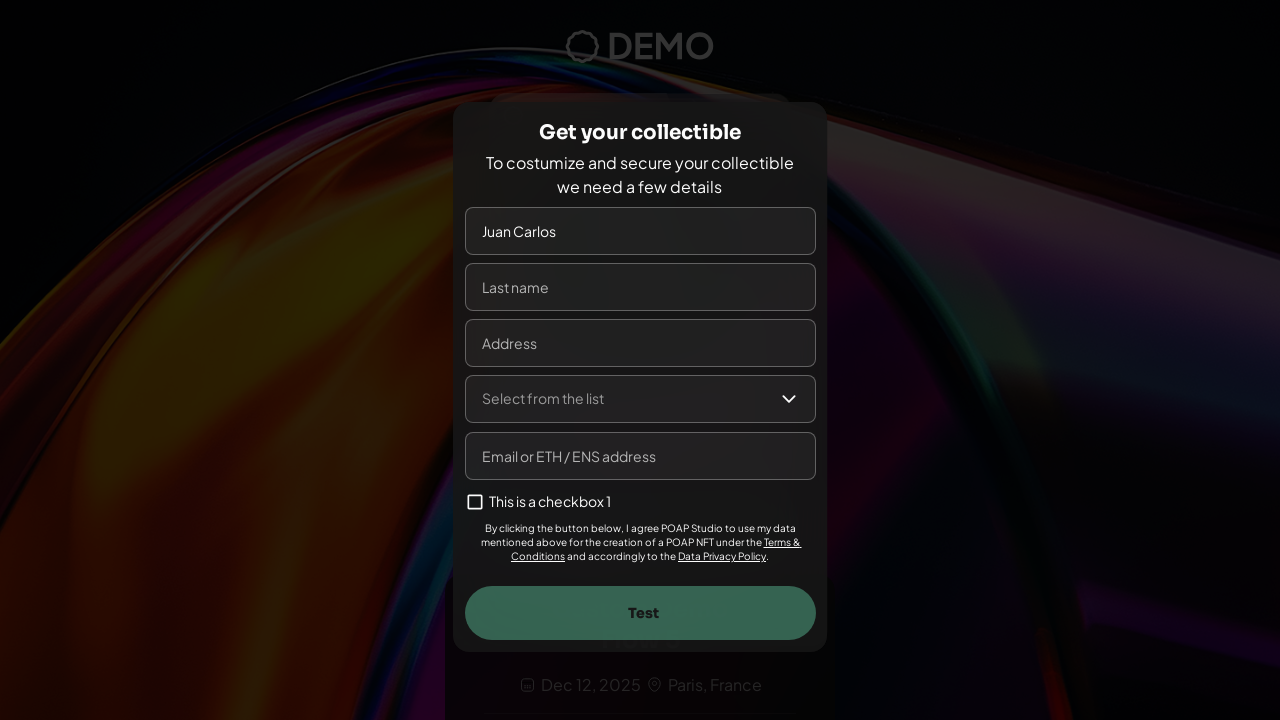

Filled lastname field with 'Rodríguez' on input[name="lastname"], input[name="lastName"], input[placeholder*="Last"], inpu
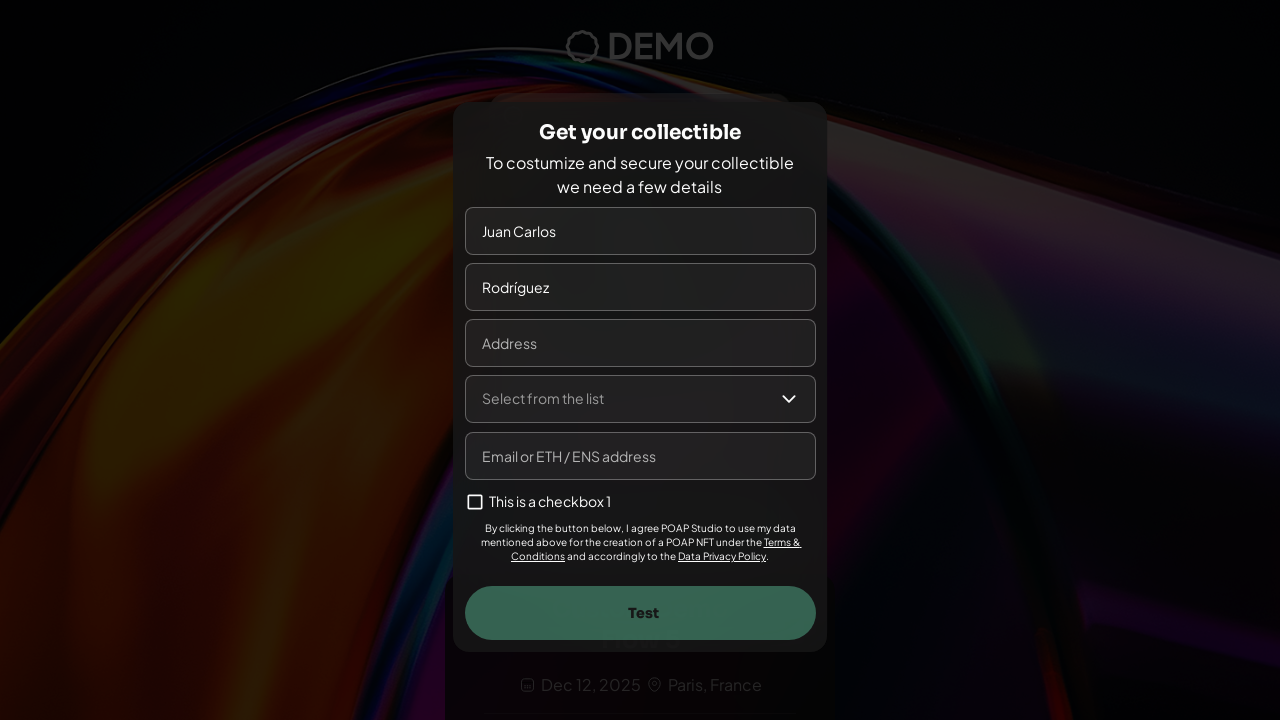

Filled address field with '123 Main Street, Apt 4B' on input[name="address"], input[placeholder*="Address"], input[placeholder*="addres
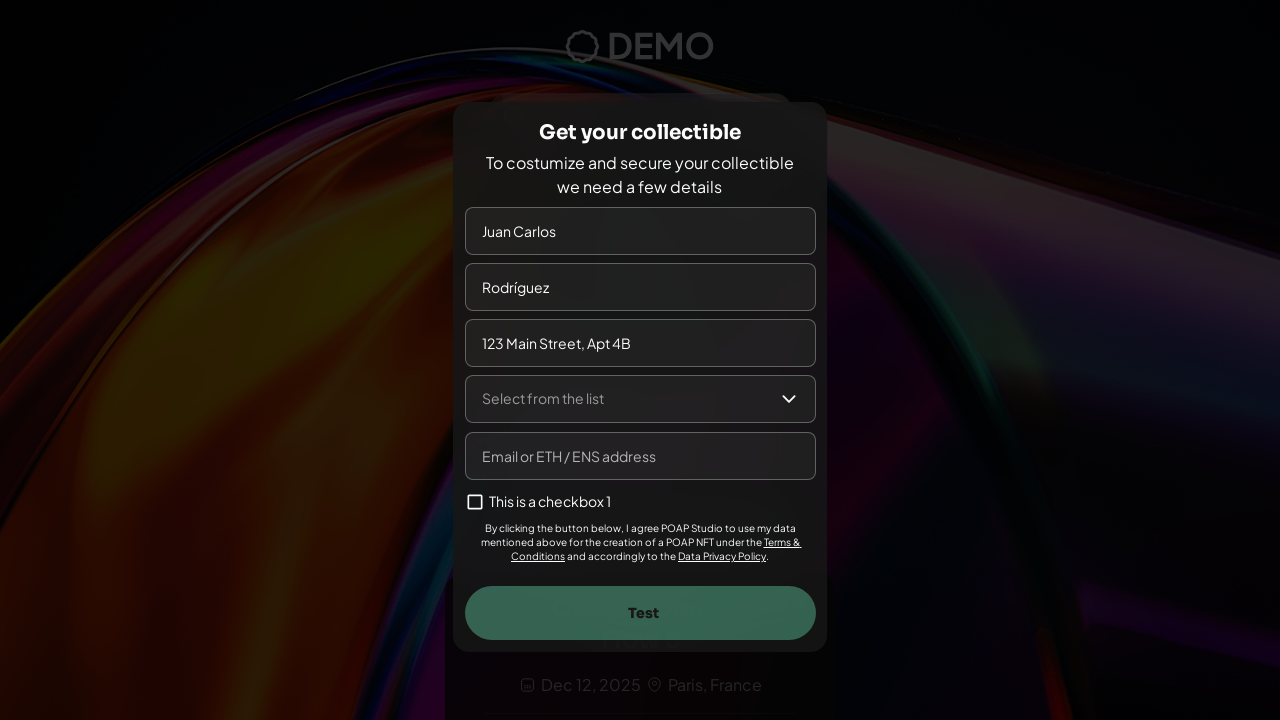

Clicked dropdown to open selection list at (542, 398) on text="Select from the list"
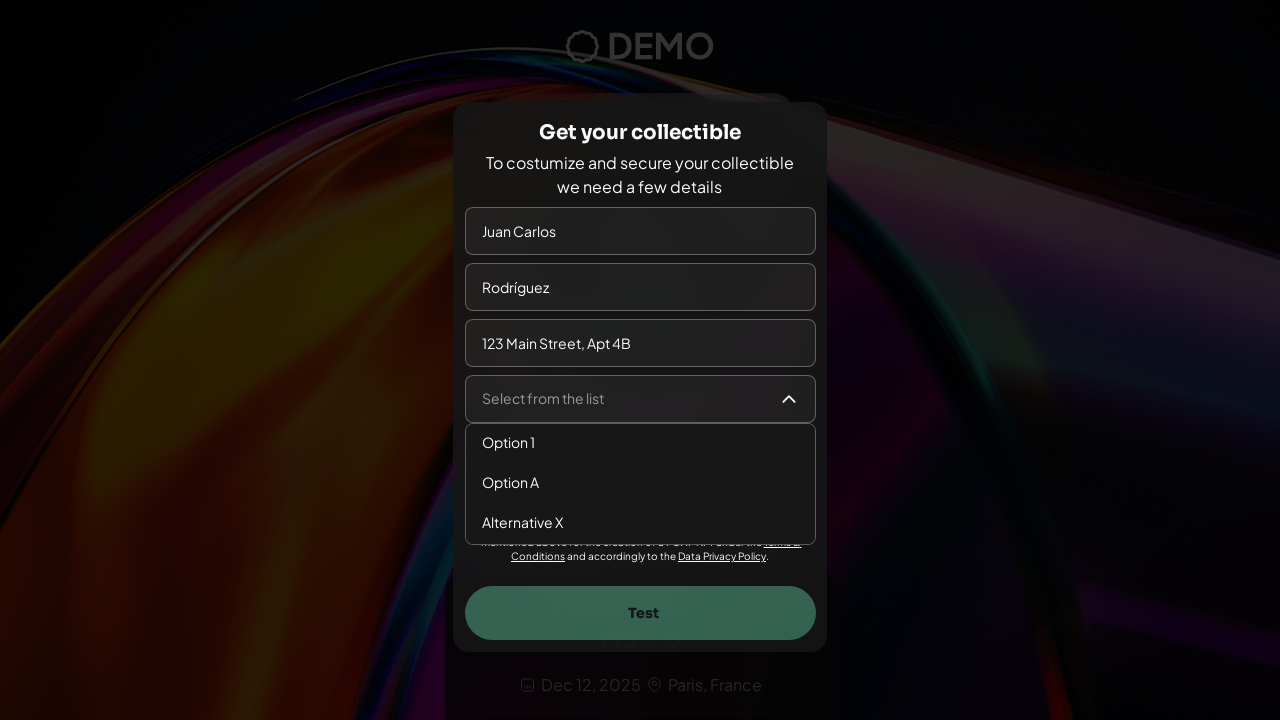

Waited 0.8 seconds for dropdown to expand
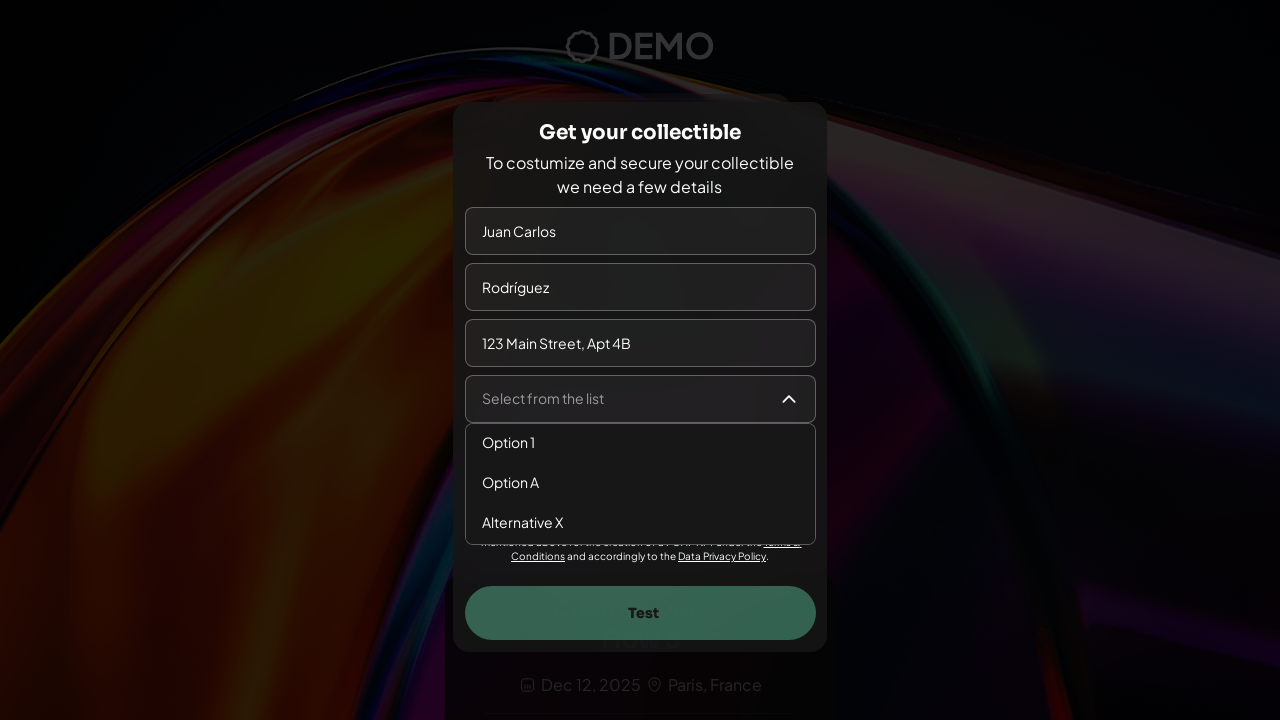

Selected 'Option 1' from dropdown at (508, 442) on text="Option 1"
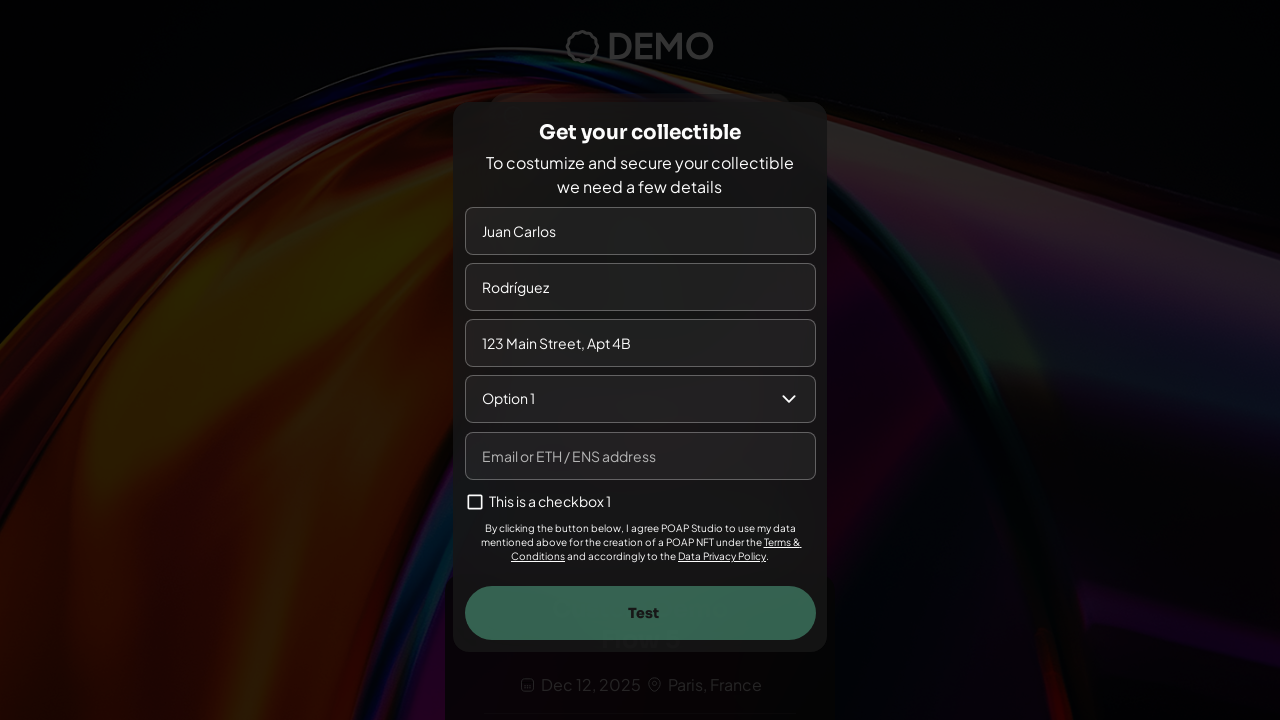

Waited 0.5 seconds after dropdown selection
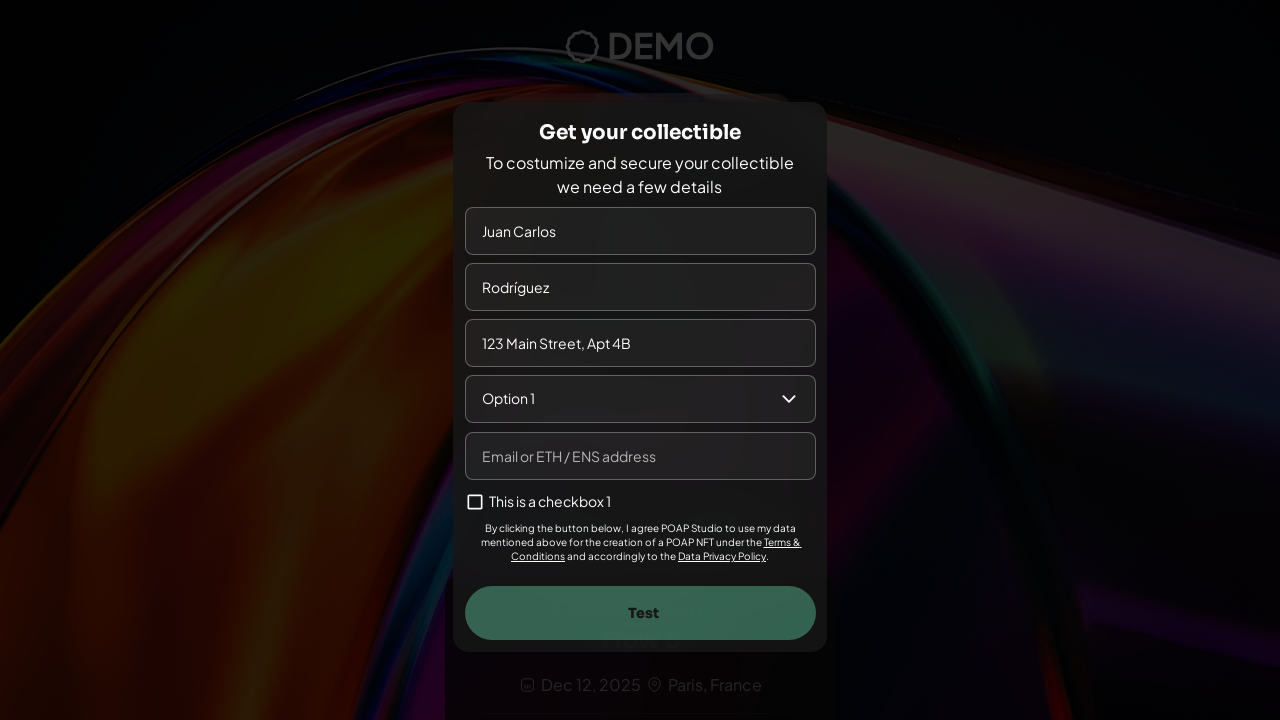

Filled email field with unique test email 'test1772503031@example.com' on input[name="email"], input[type="email"], input[placeholder*="Email"], input[pla
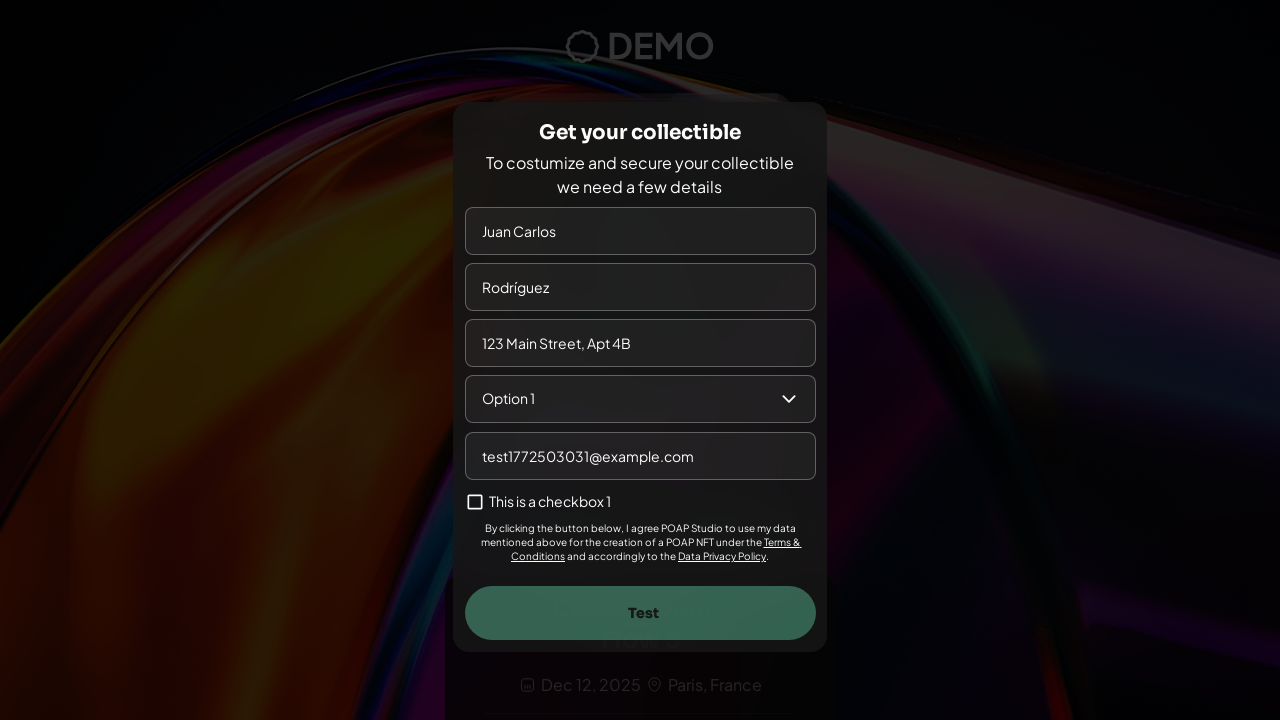

Waited 0.5 seconds after email entry
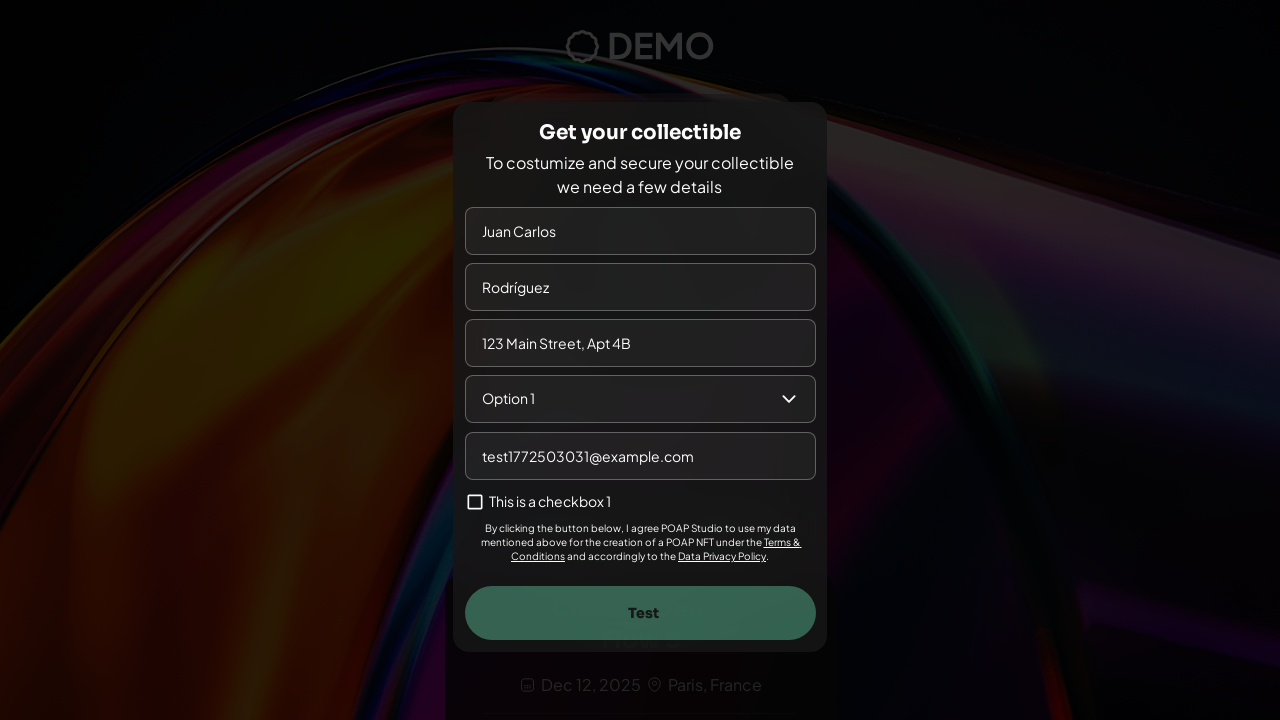

Test button became visible
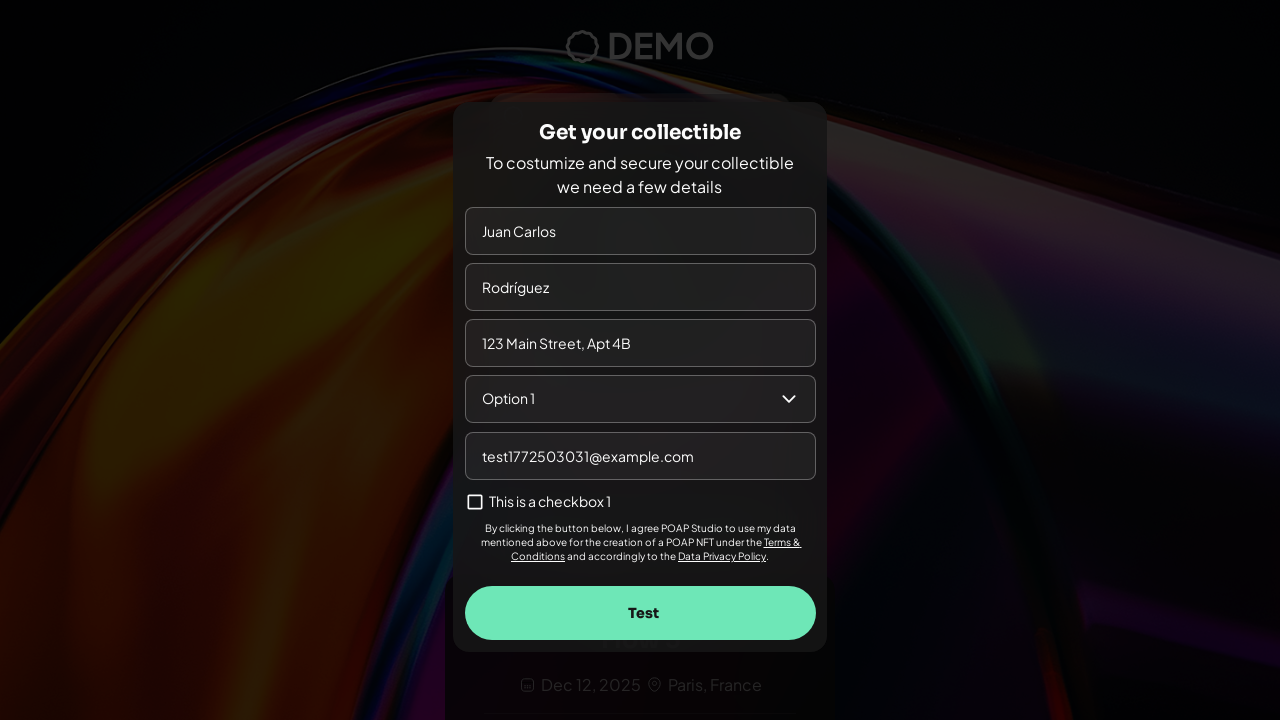

Waited 0.5 seconds before clicking Test button
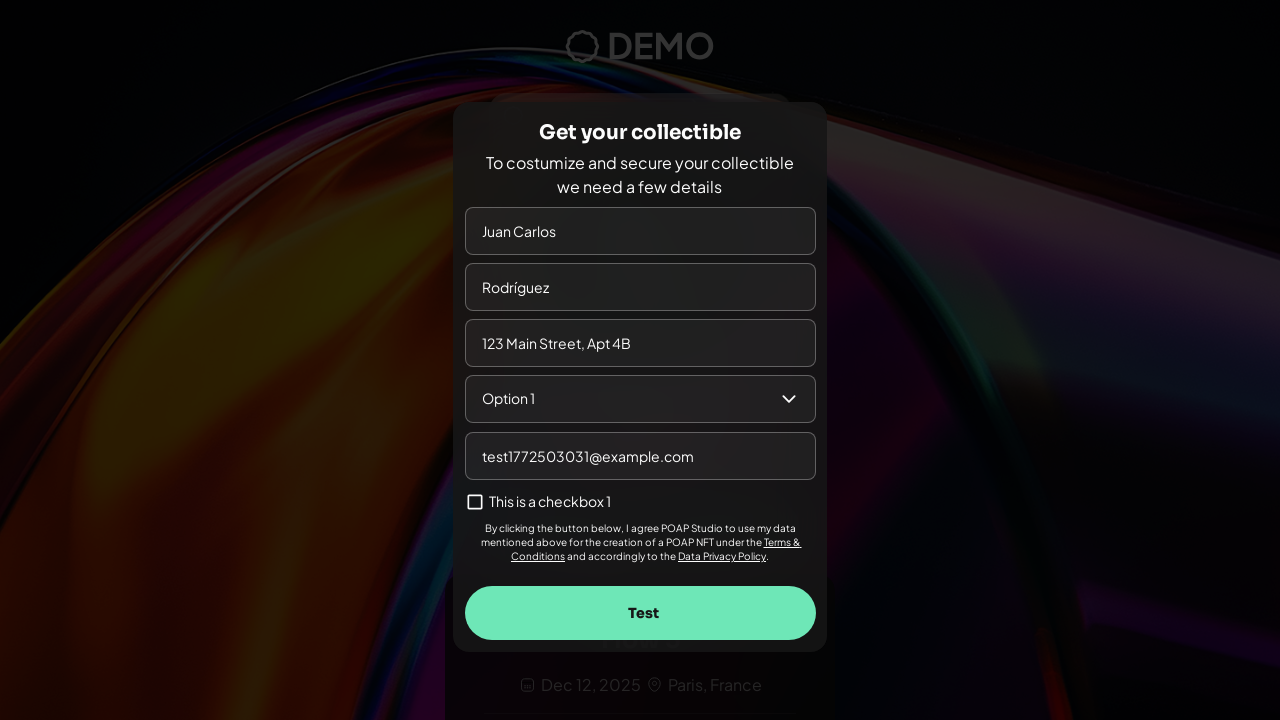

Clicked Test button to submit the form at (643, 613) on text="Test"
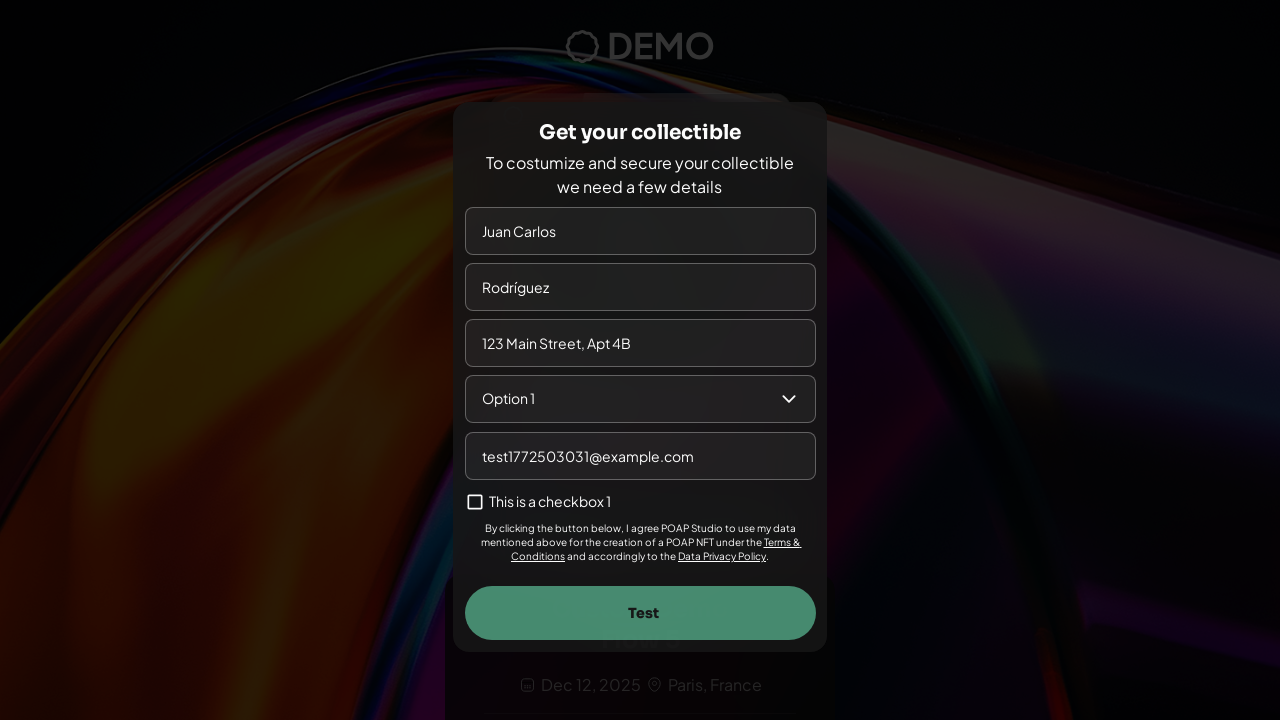

Waited 5 seconds for form submission response
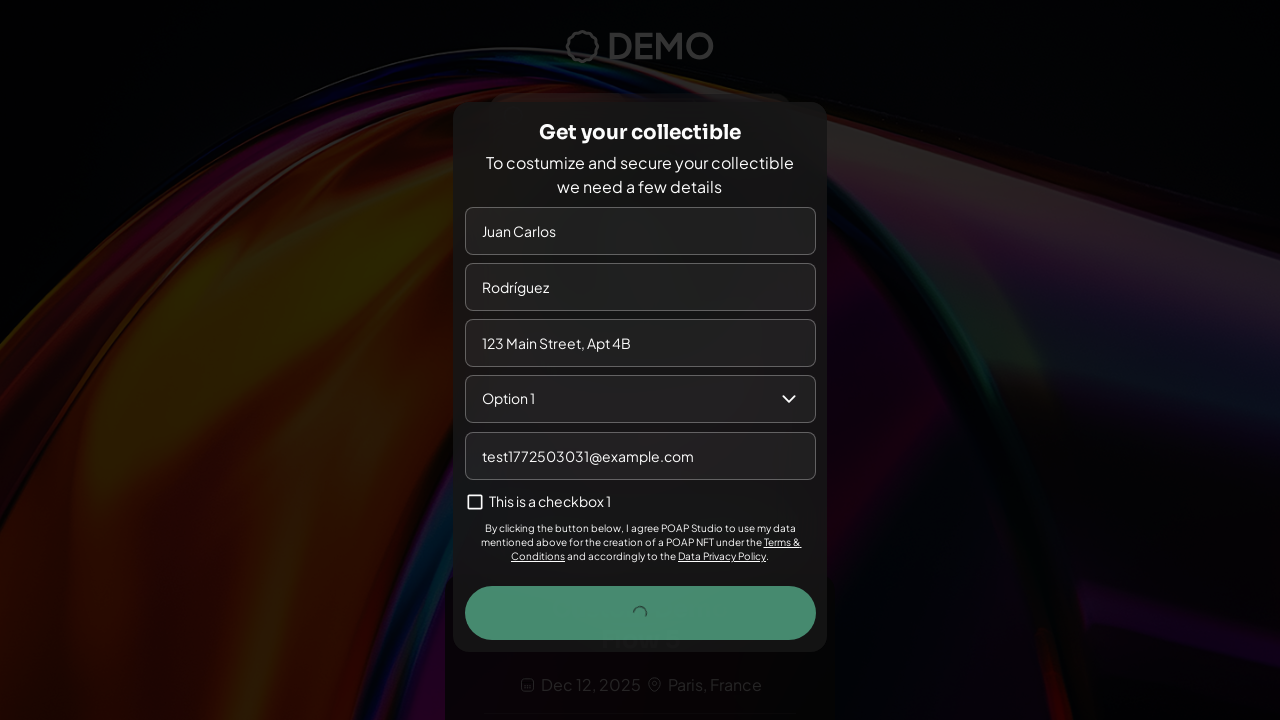

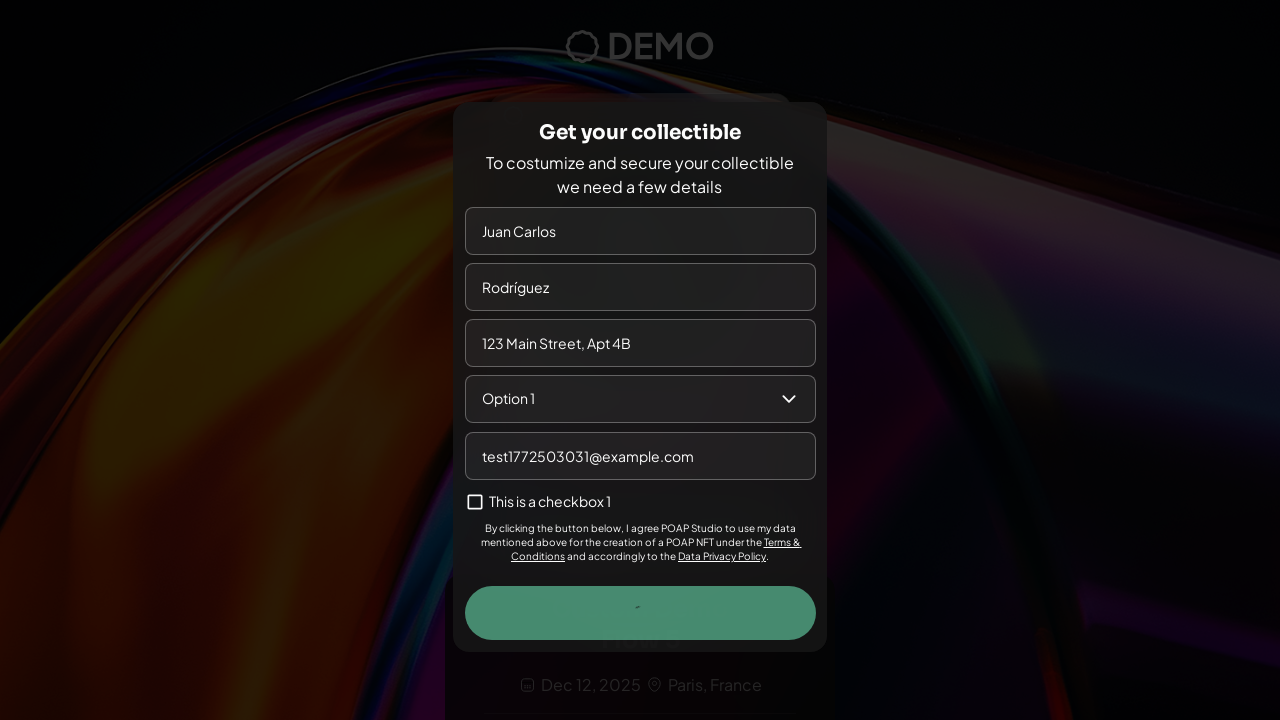